Tests the search form functionality on a hockey teams database page by entering a search query "kings" and submitting the form, then verifies the results table loads.

Starting URL: https://www.scrapethissite.com/pages/forms

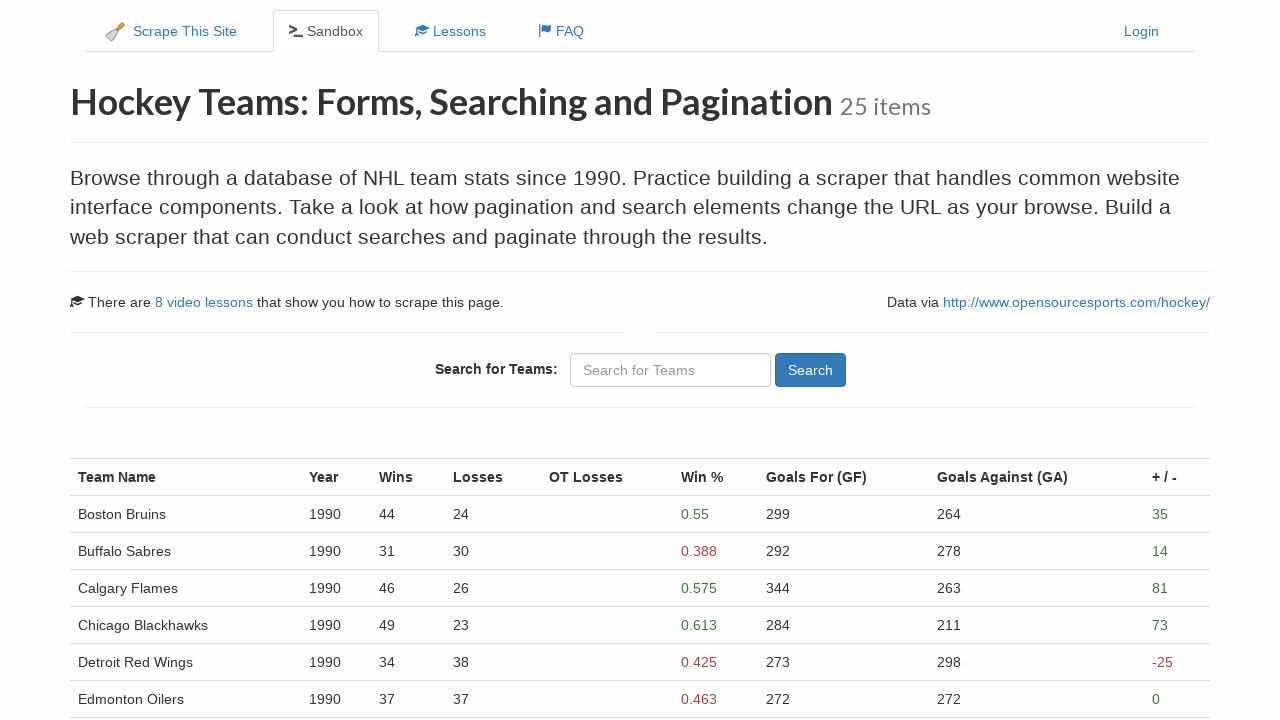

Filled search field with 'kings' on #q
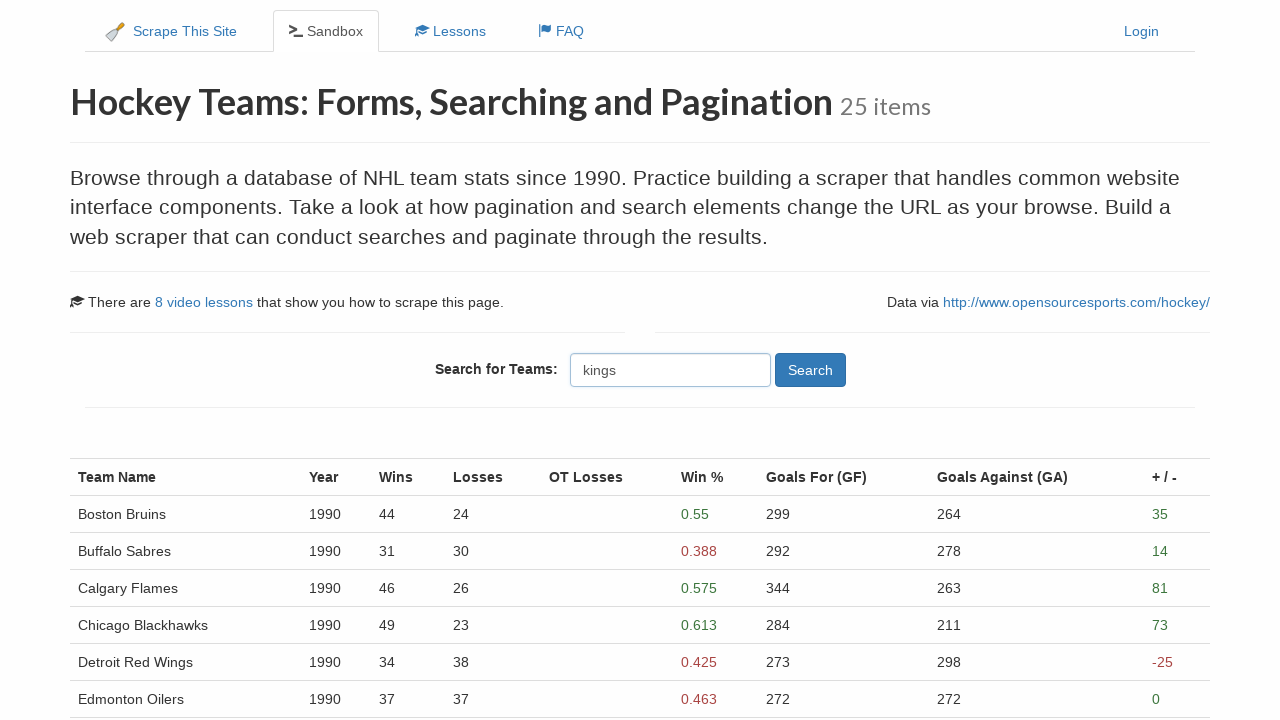

Submitted search form by pressing Enter on #q
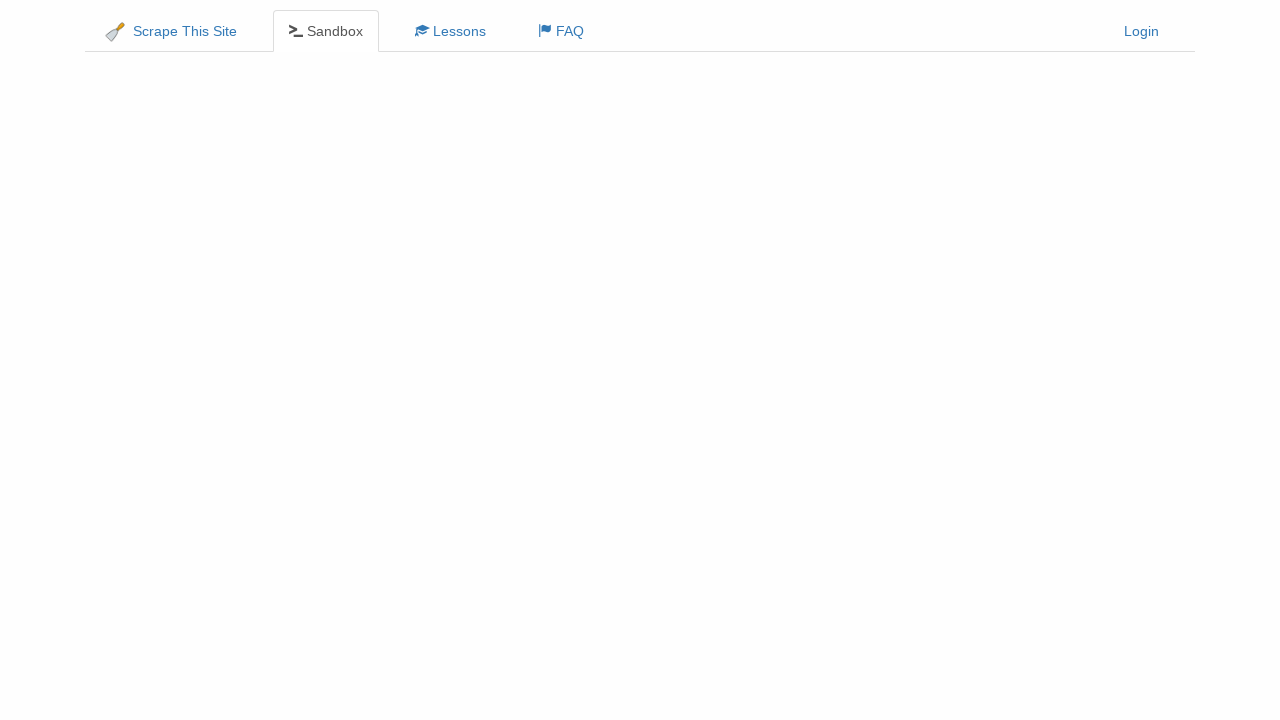

Results table loaded successfully
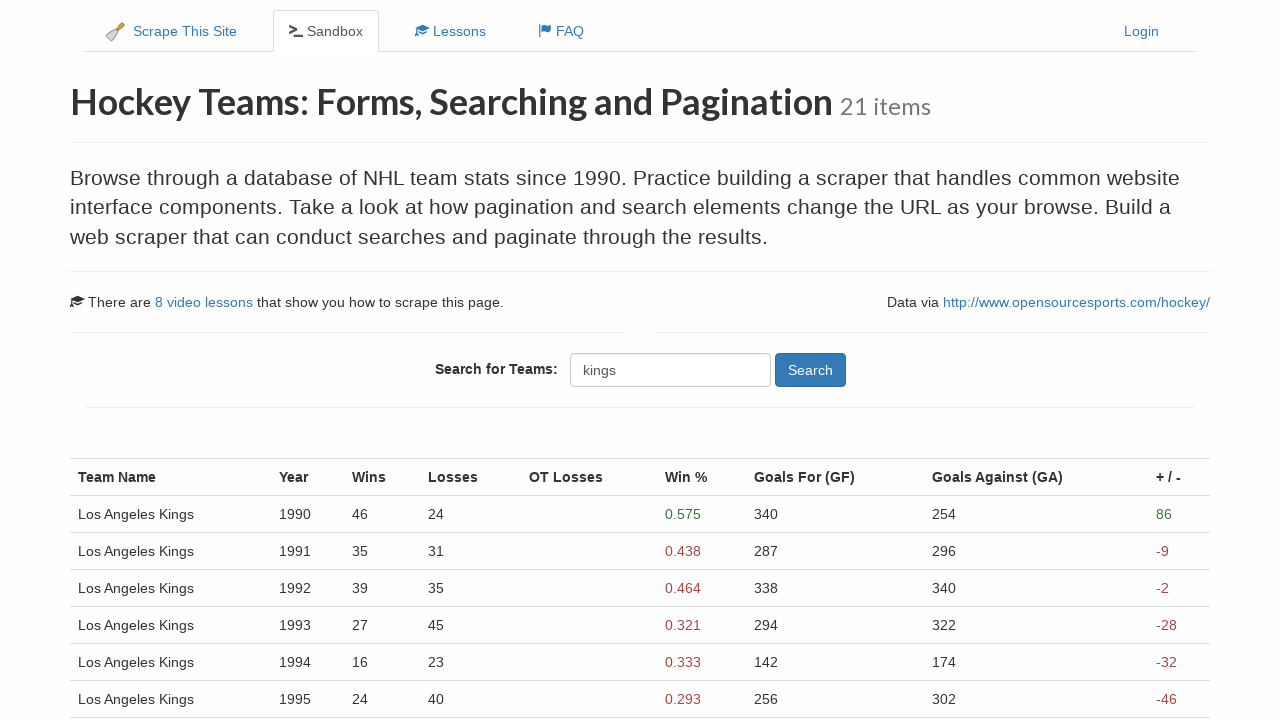

Navigated back to the hockey teams database form page
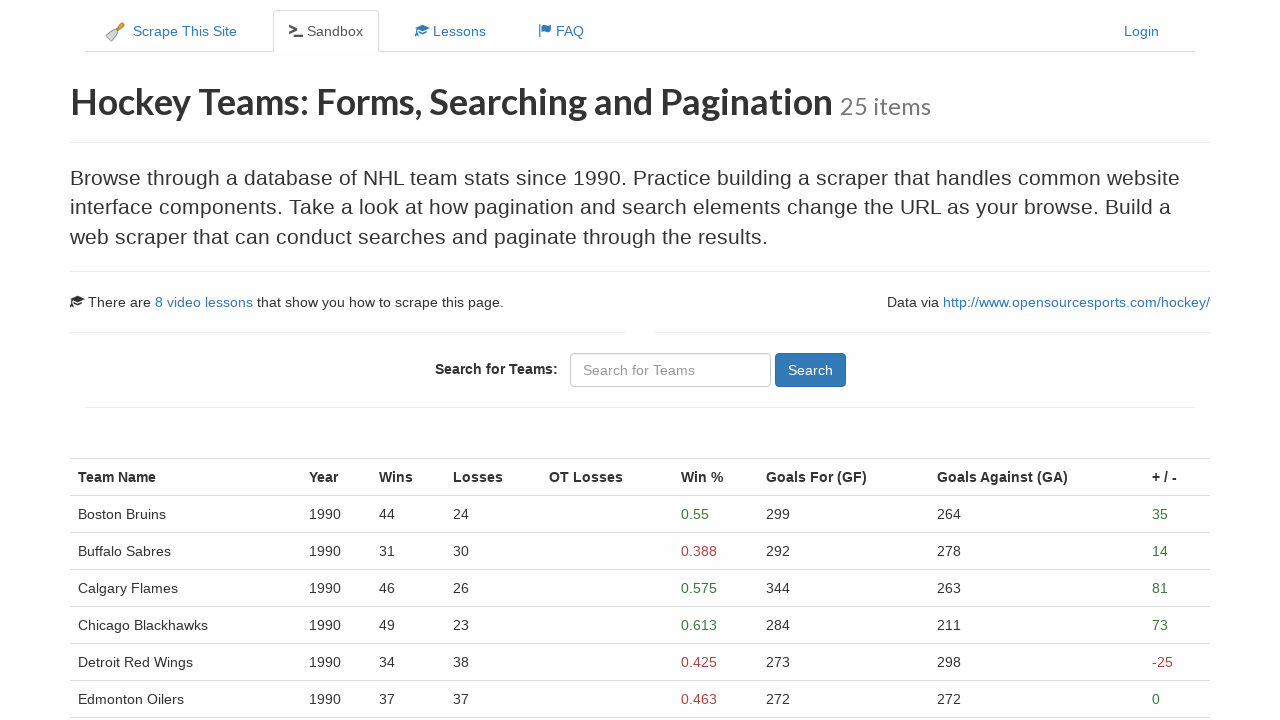

Filled search field with 'kings' for second search on #q
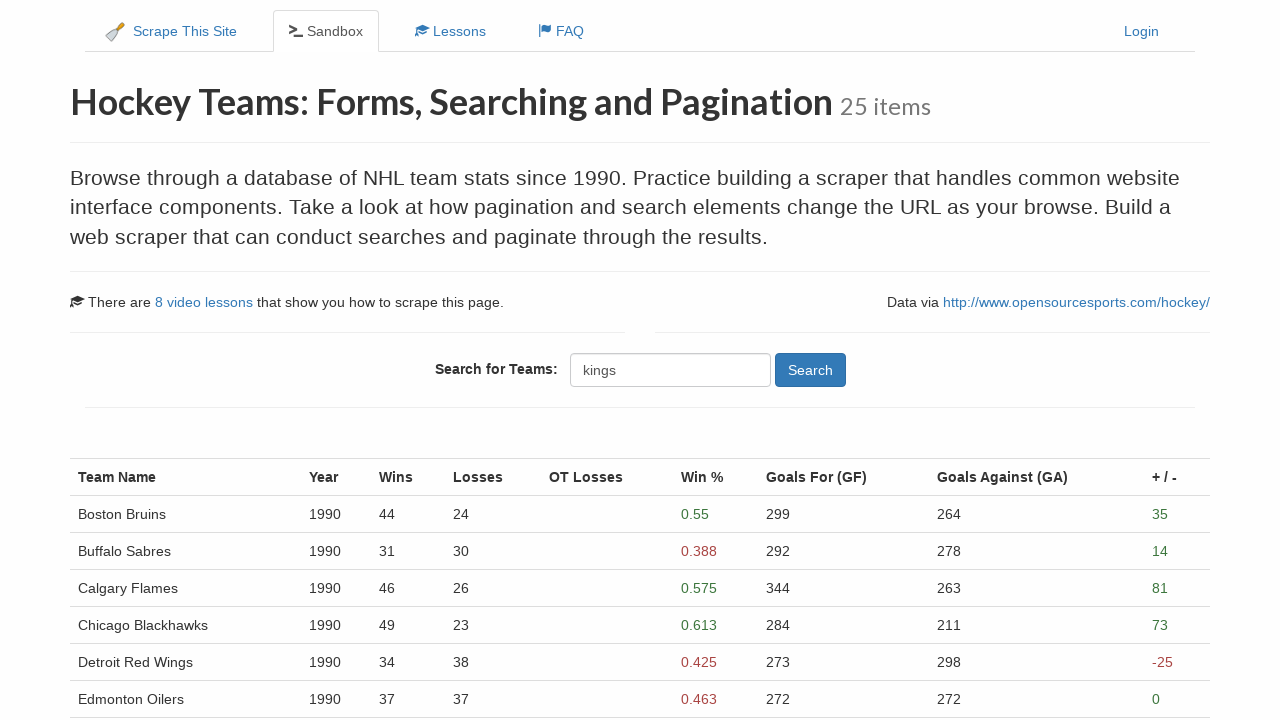

Submitted search form again by pressing Enter on #q
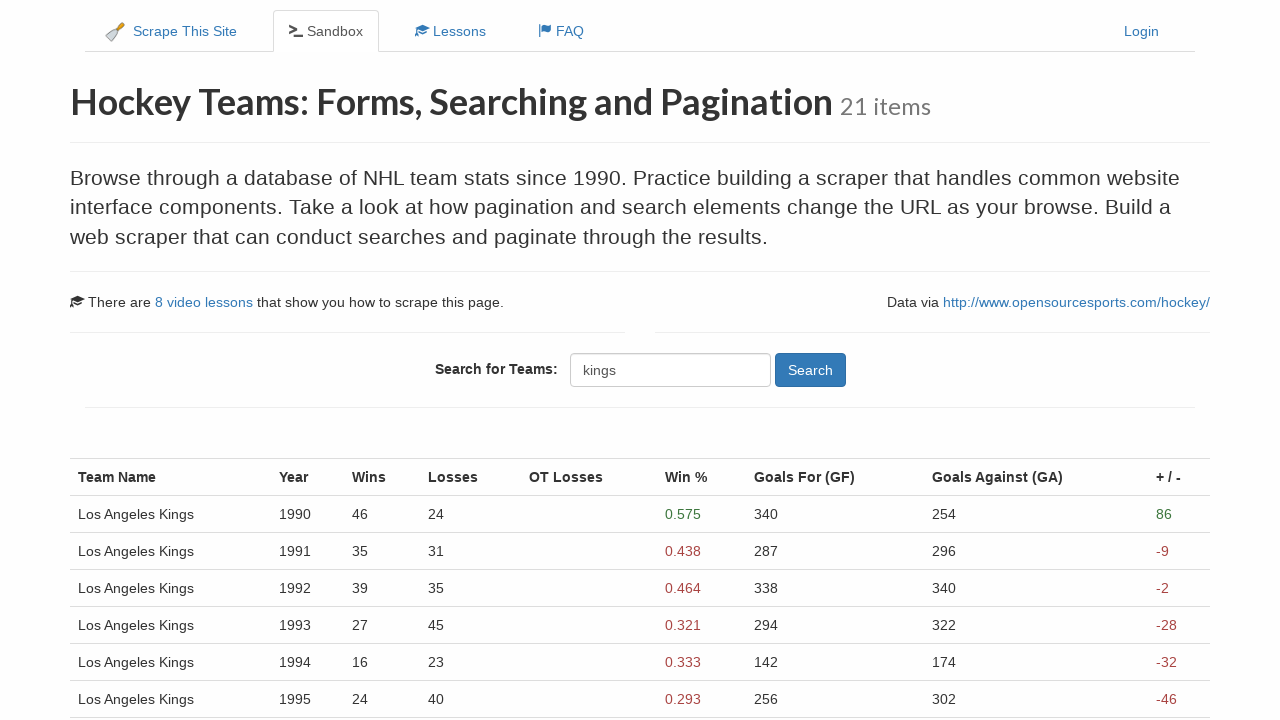

Verified results table is displayed with search results
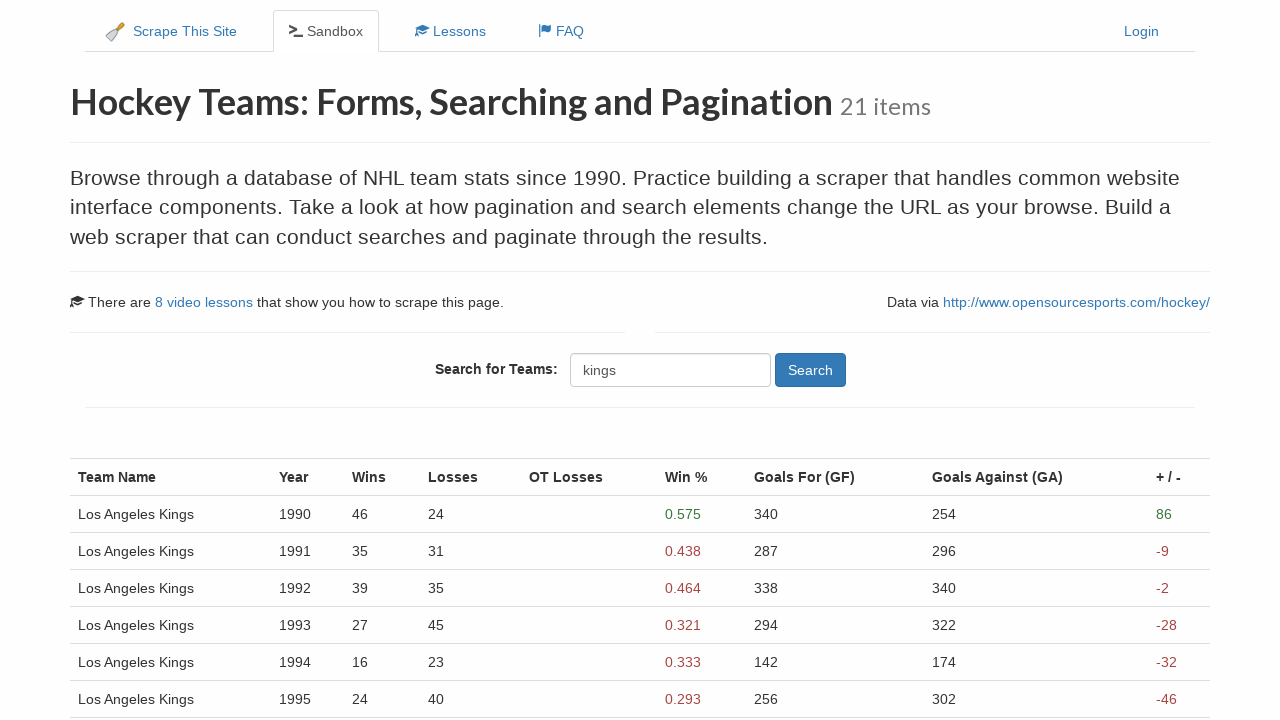

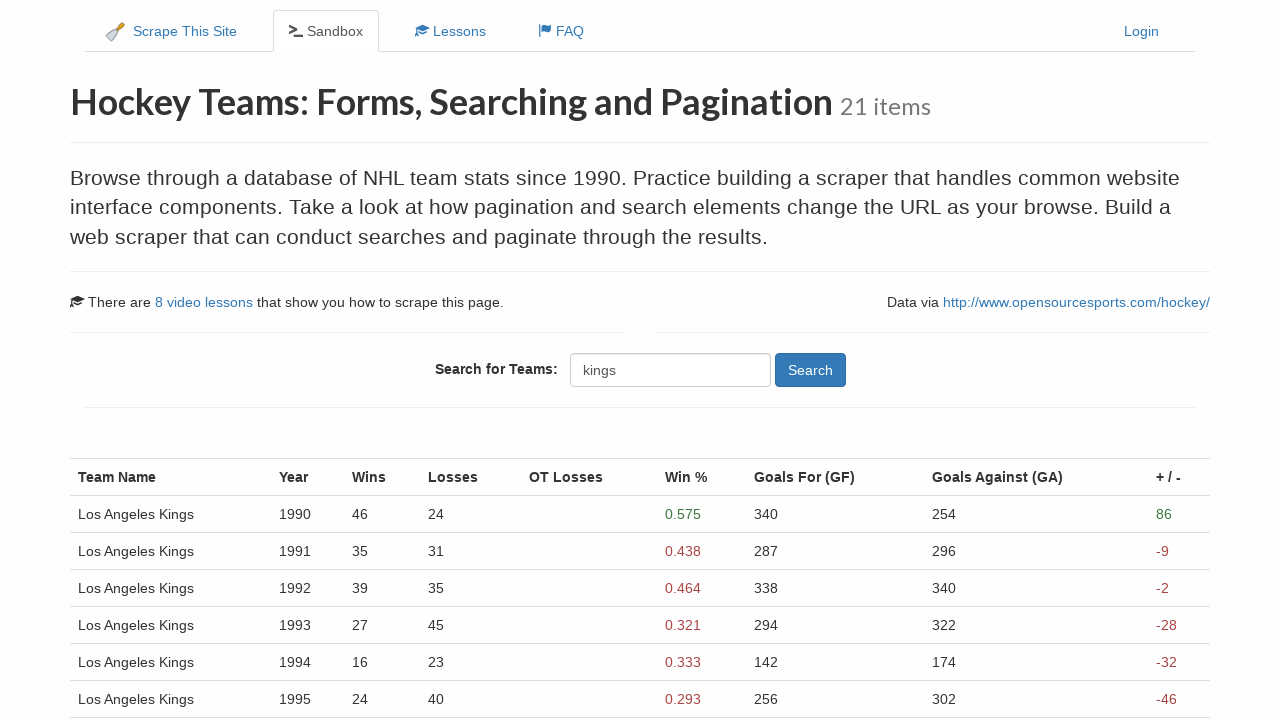